Tests A/B test opt-out functionality by visiting the split testing page, adding an opt-out cookie, refreshing the page, and verifying the heading changes to indicate no A/B test is active.

Starting URL: http://the-internet.herokuapp.com/abtest

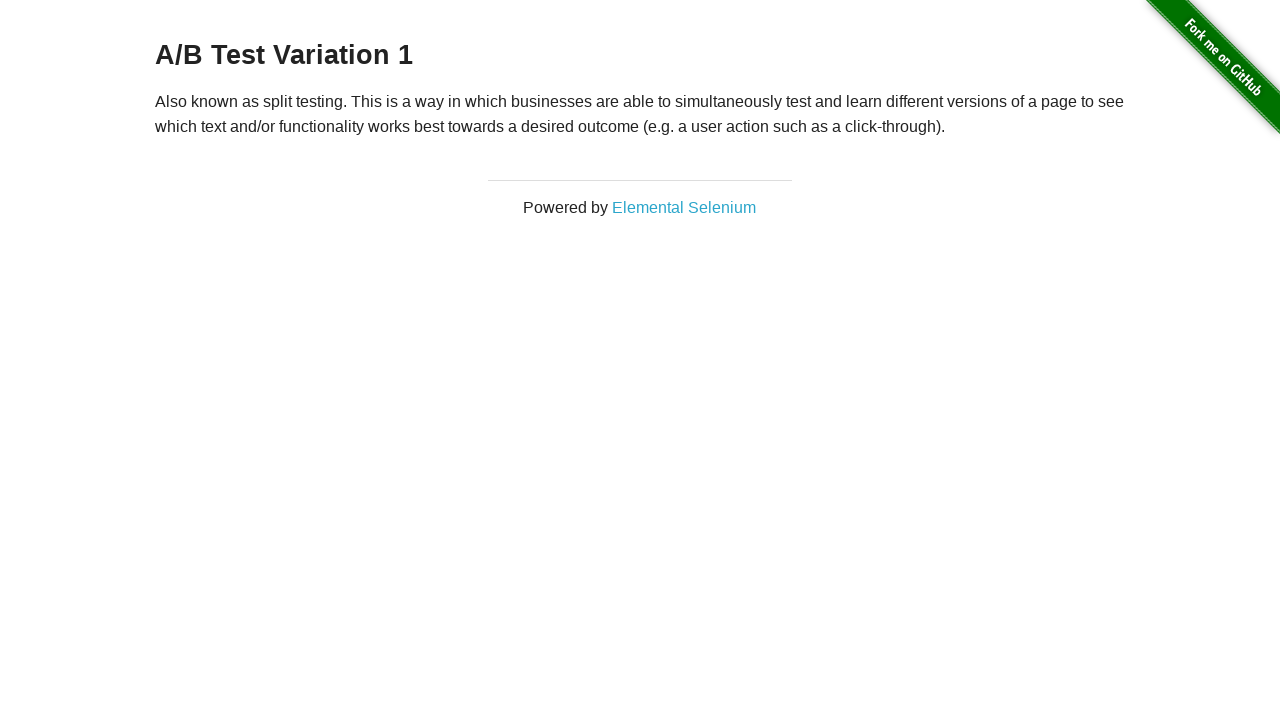

Located the h3 heading element
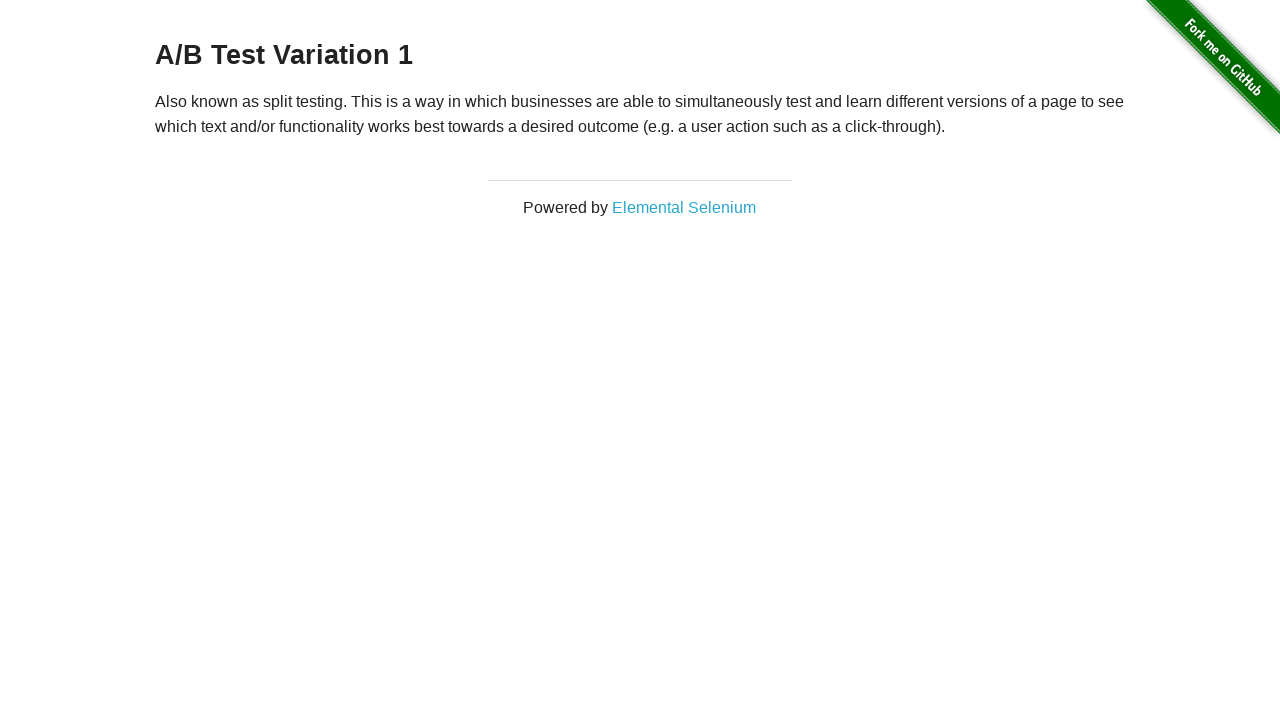

Retrieved heading text: A/B Test Variation 1
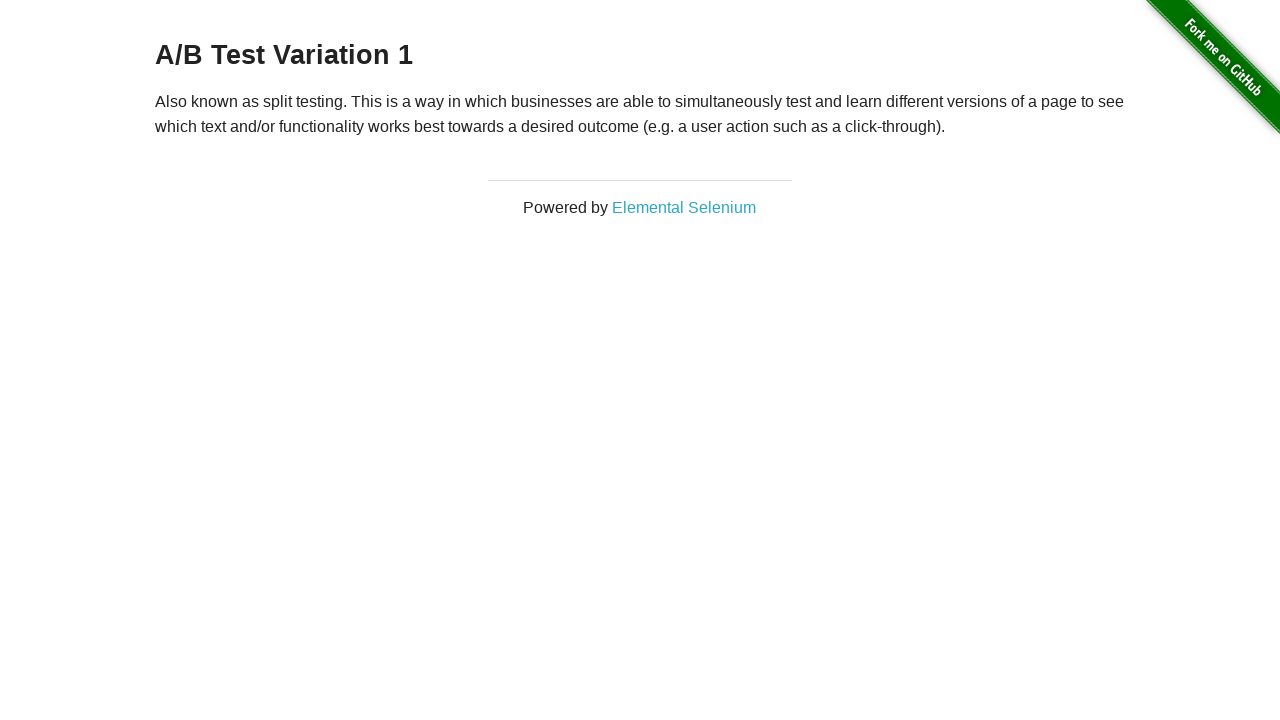

Added optimizelyOptOut cookie to opt out of A/B test
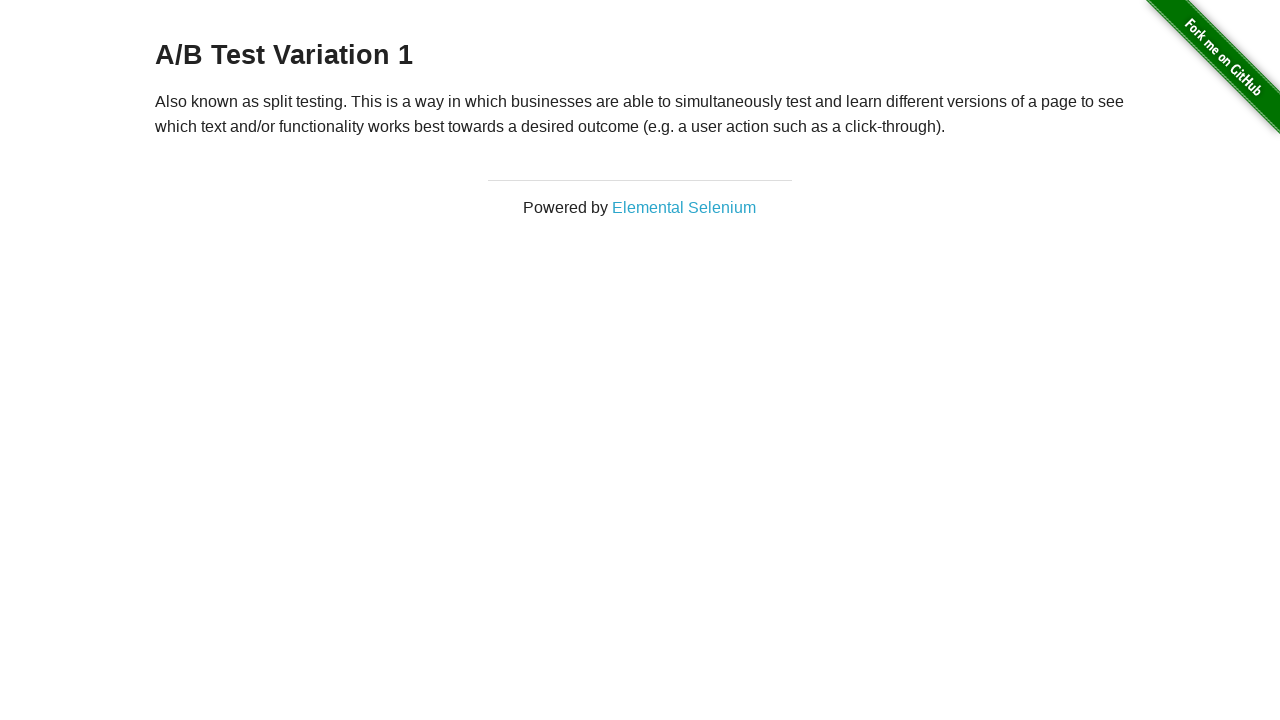

Reloaded page after adding opt-out cookie
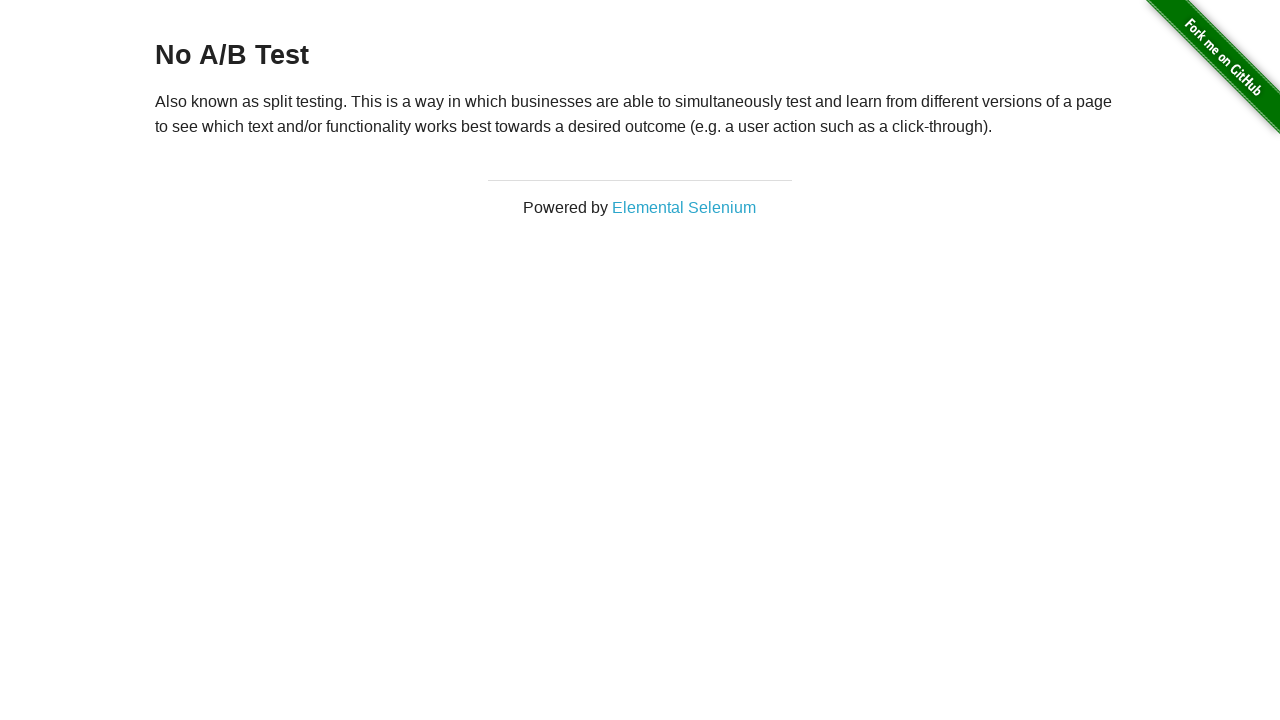

Retrieved updated heading text after reload: No A/B Test
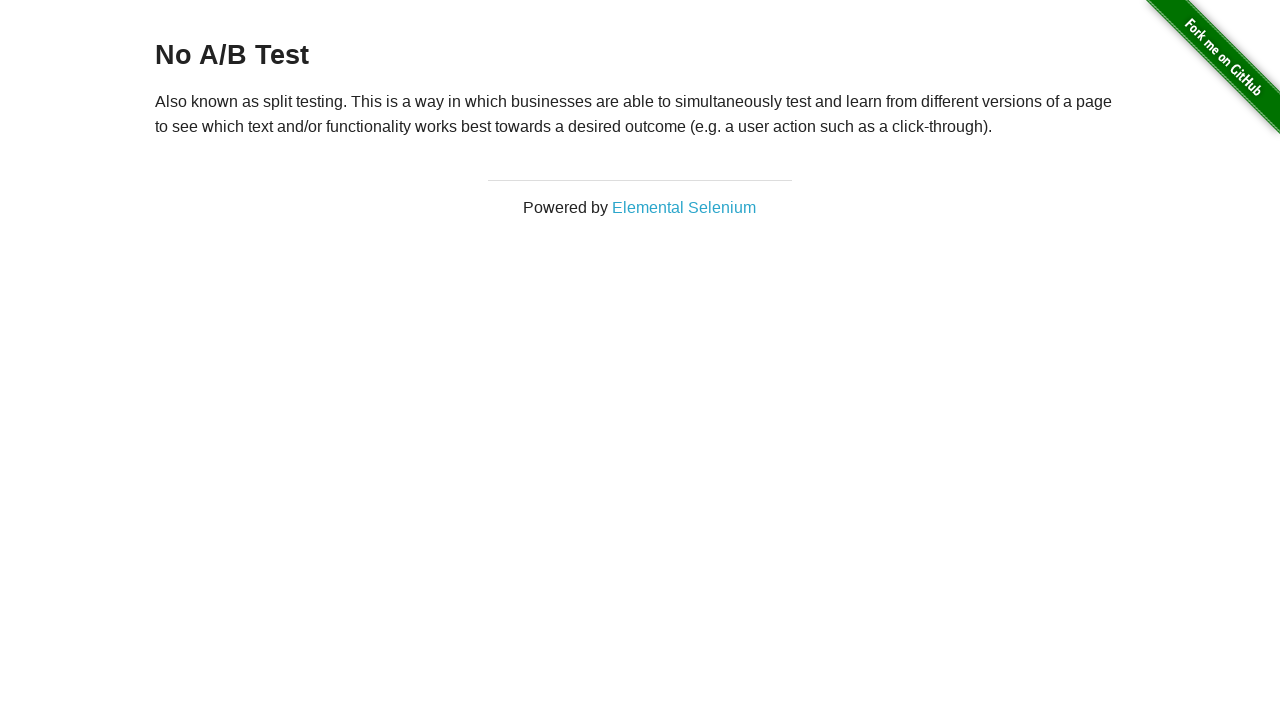

Verified that heading is 'No A/B Test' confirming opt-out was successful
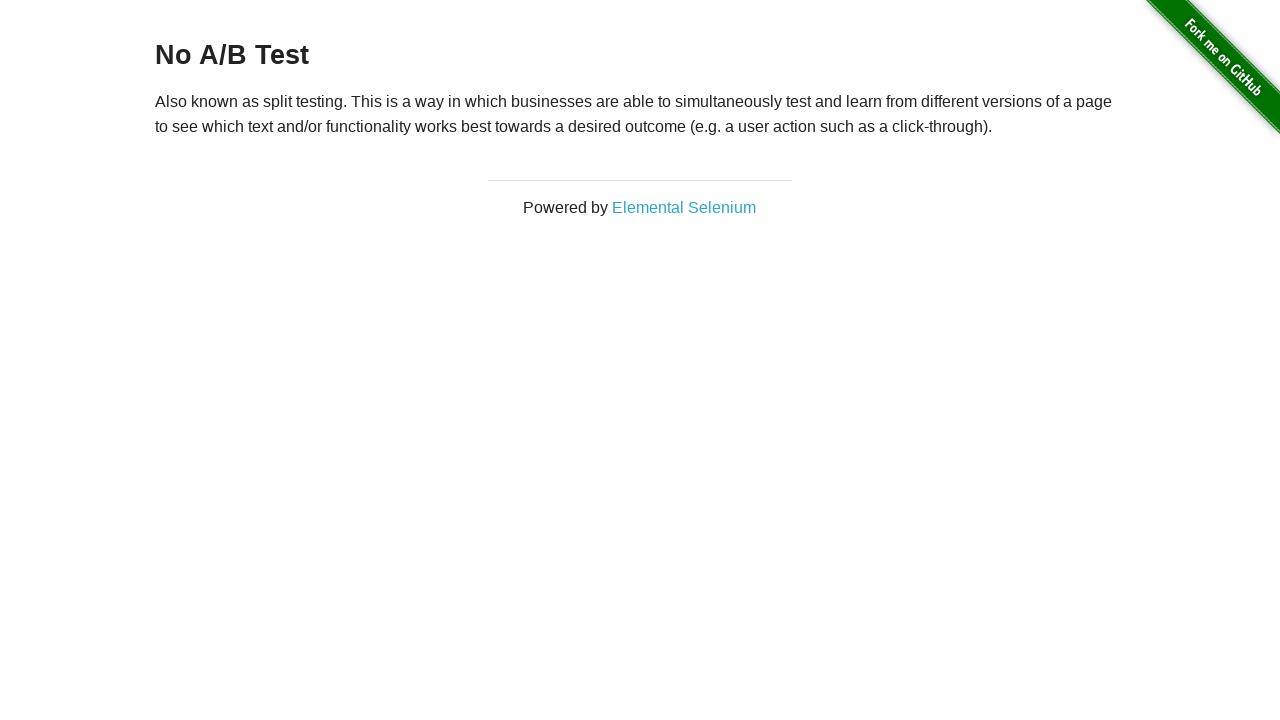

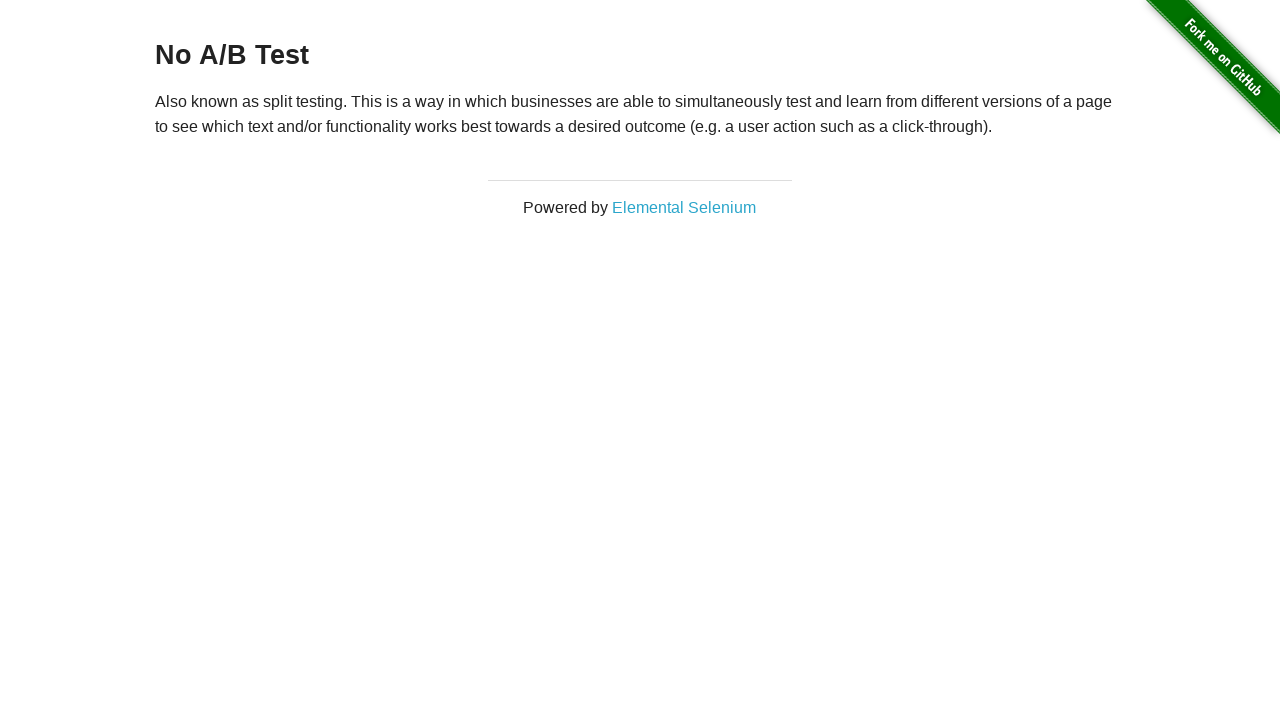